Tests dropdown select functionality by selecting an option and verifying the selection

Starting URL: https://the-internet.herokuapp.com/dropdown

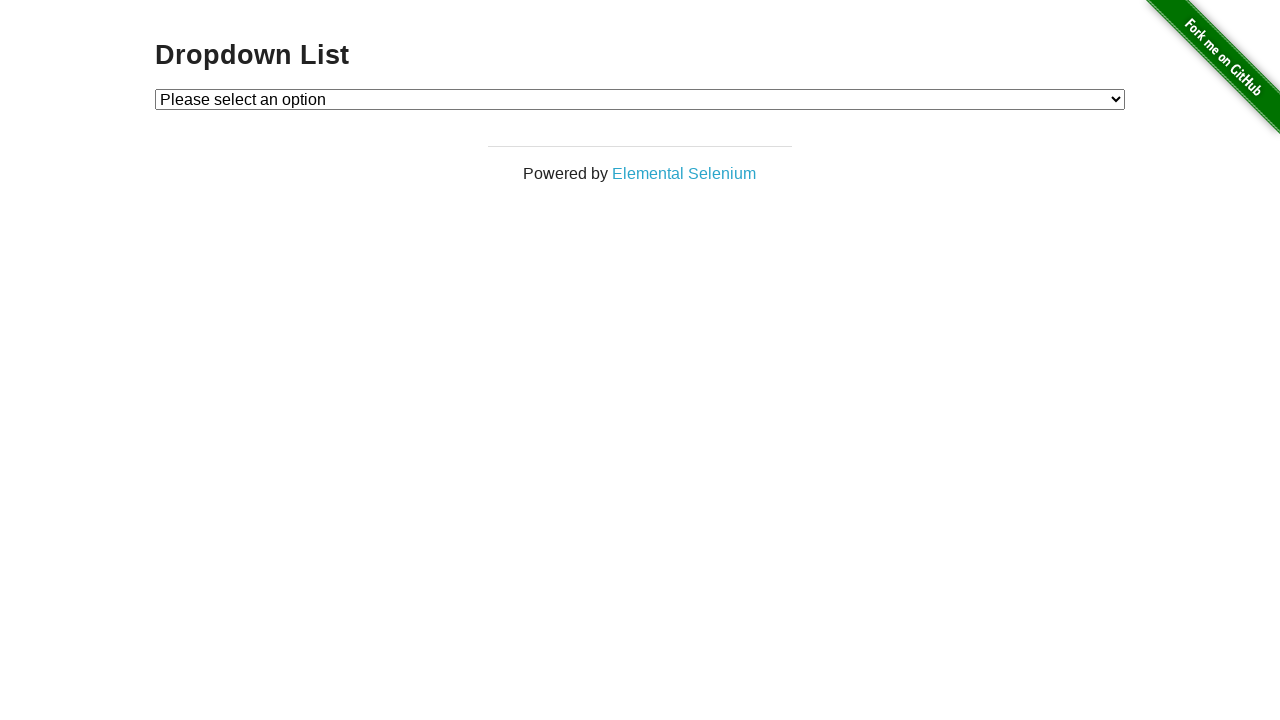

Page loaded and network idle state reached
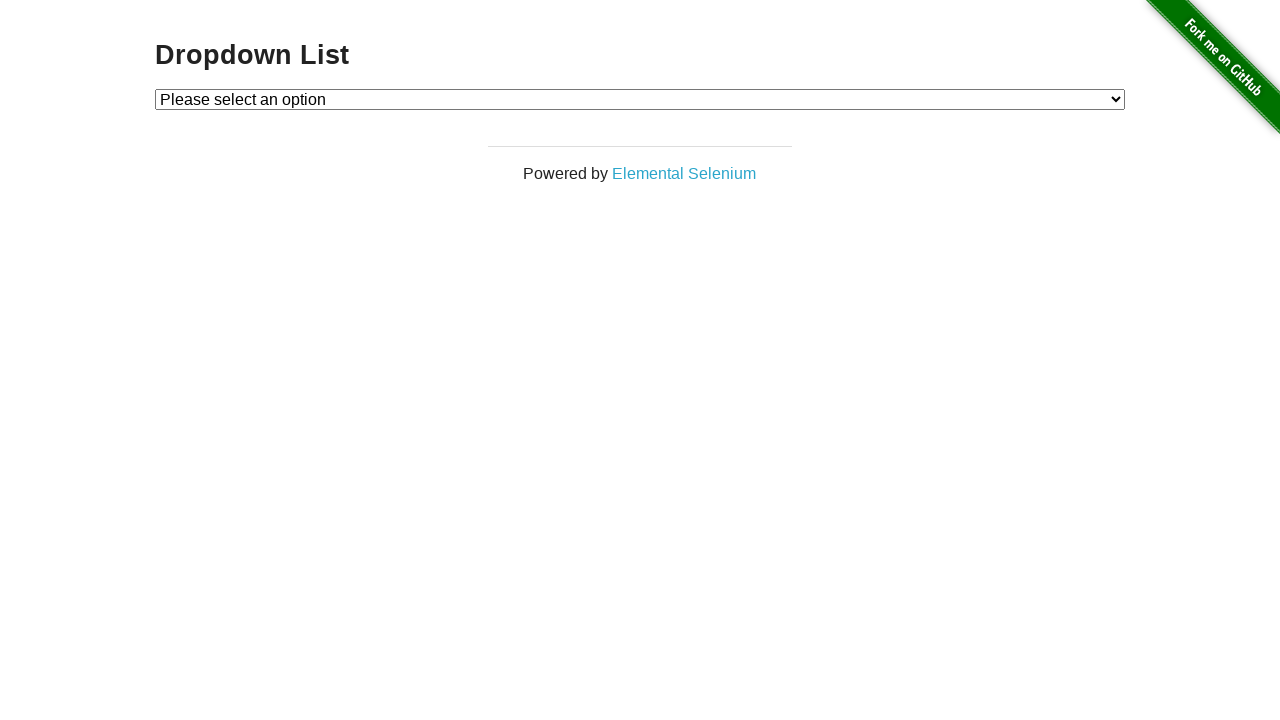

Verified dropdown has no initial selection
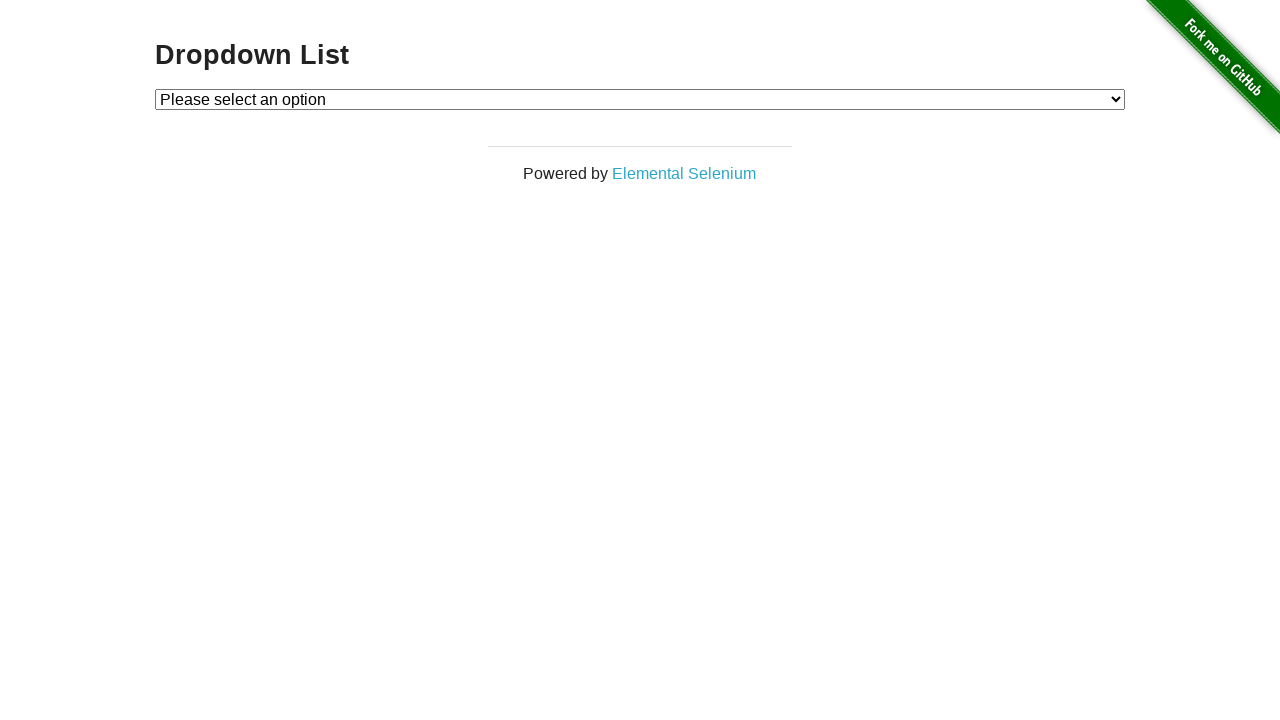

Selected 'Option 1' from dropdown on [id="dropdown"]
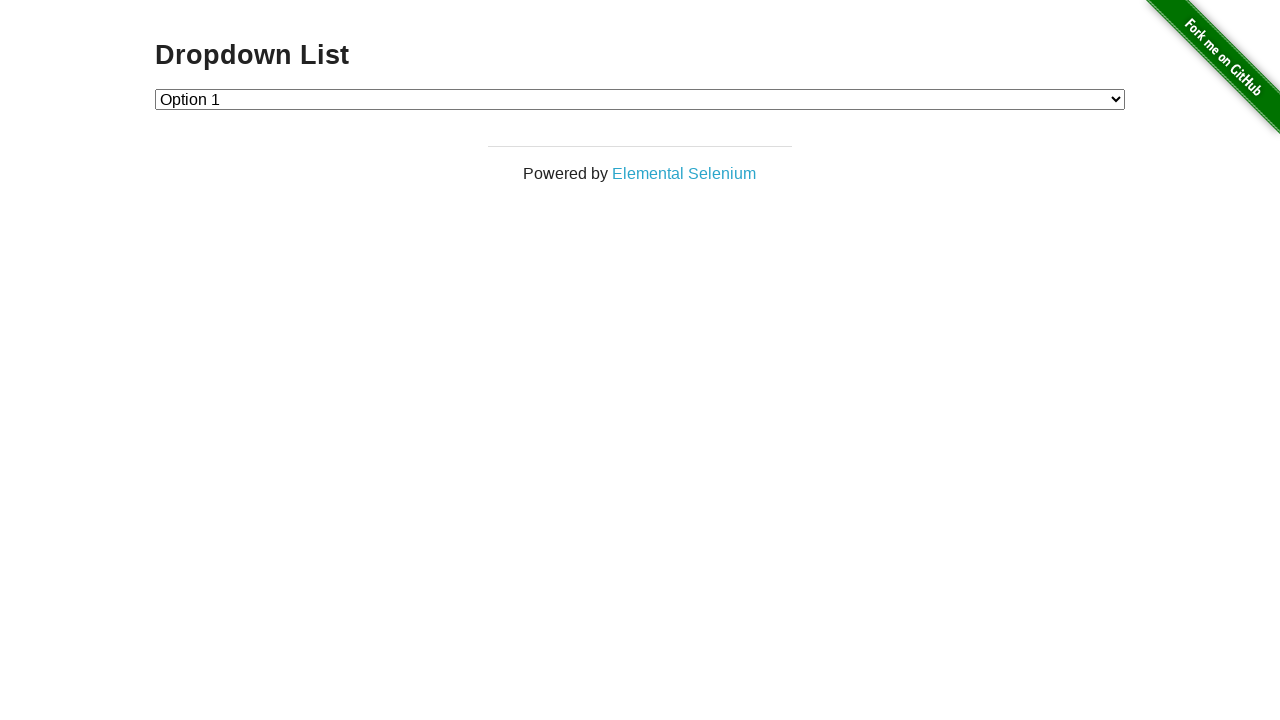

Verified that 'Option 1' is selected (value = '1')
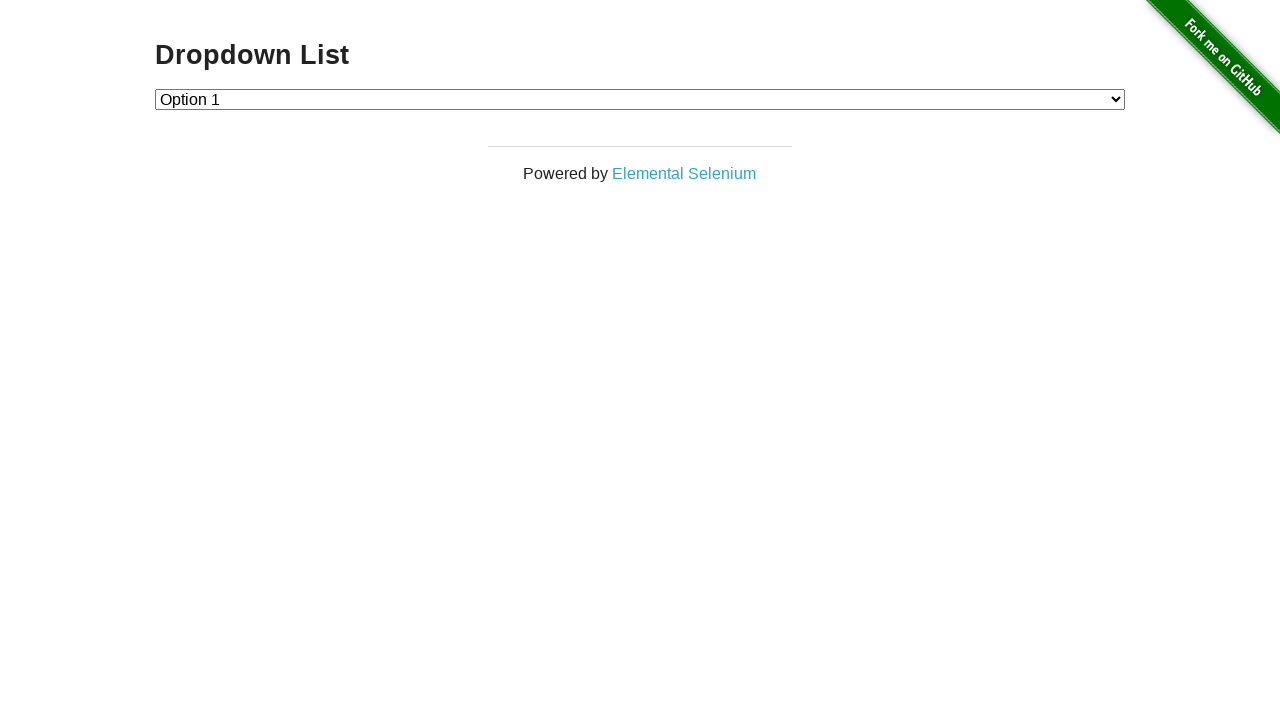

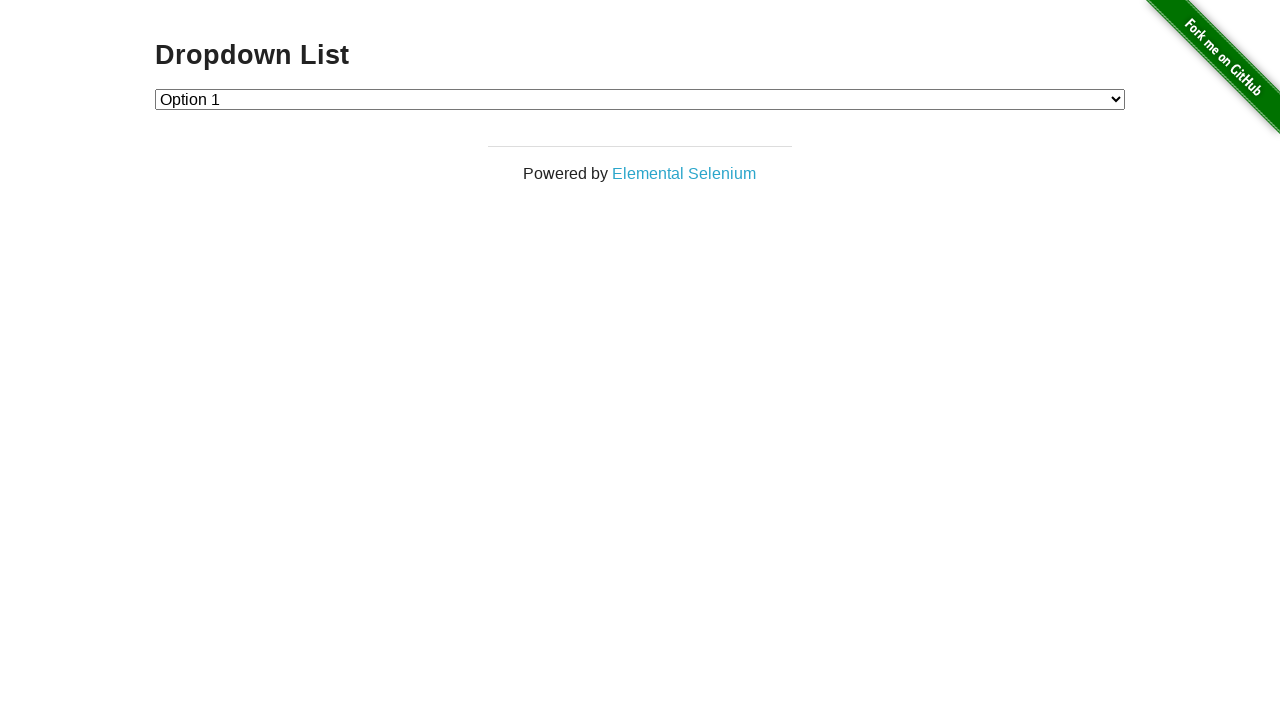